Tests alert dialog handling, mouse hover functionality, and iframe navigation on an automation practice page. Clicks an alert button, hovers over an element, clicks reload, then interacts with elements inside an iframe.

Starting URL: https://rahulshettyacademy.com/AutomationPractice/

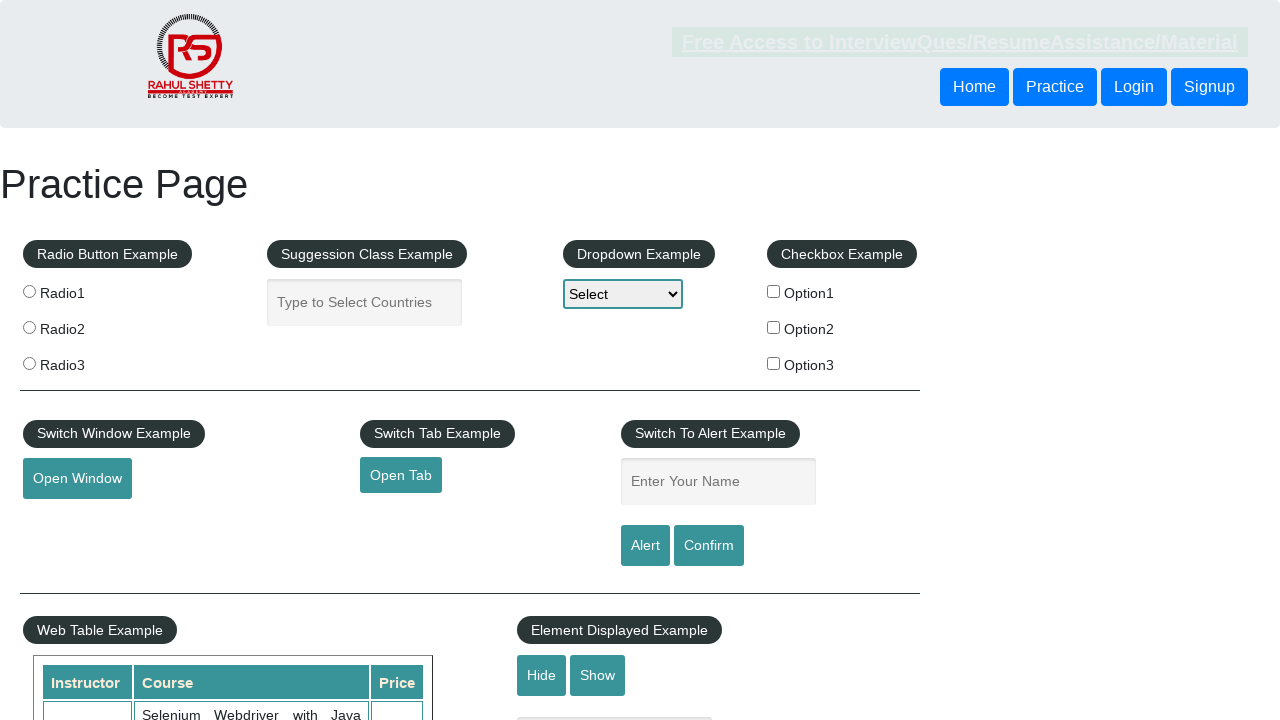

Set up dialog handler to accept alerts
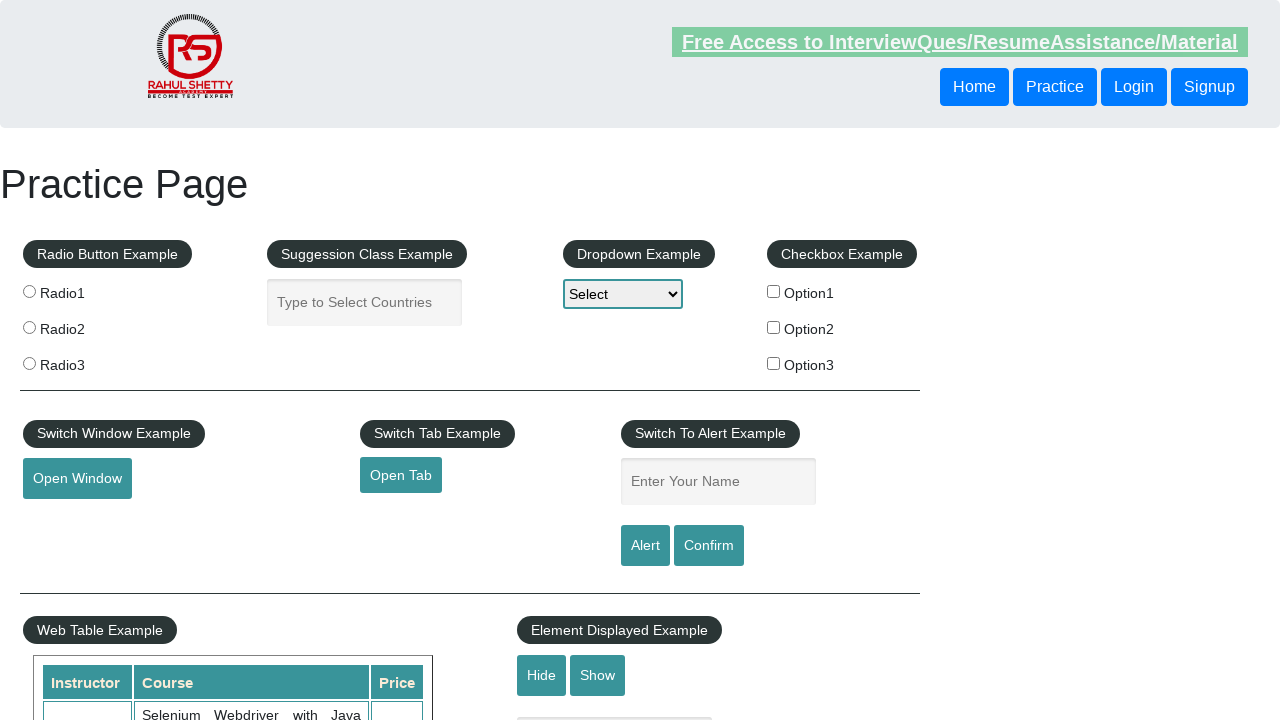

Clicked alert button and accepted the dialog at (645, 546) on #alertbtn
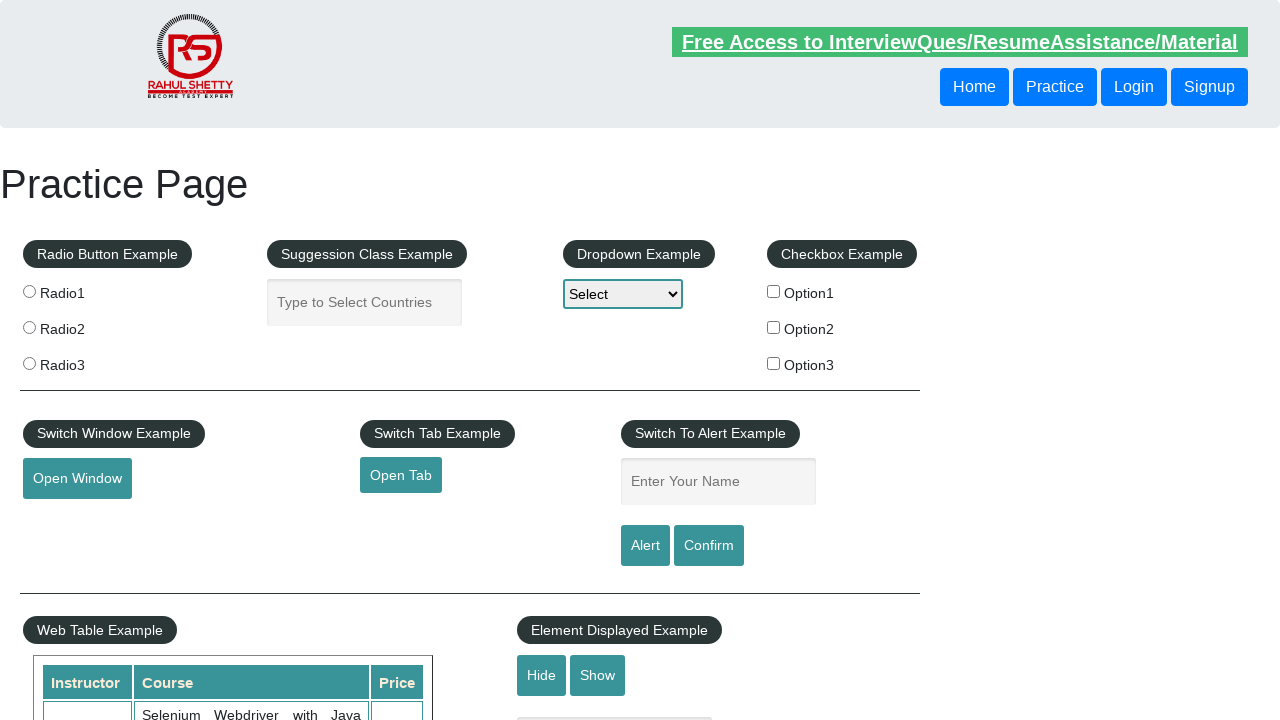

Hovered over mouse hover element to reveal submenu at (83, 361) on #mousehover
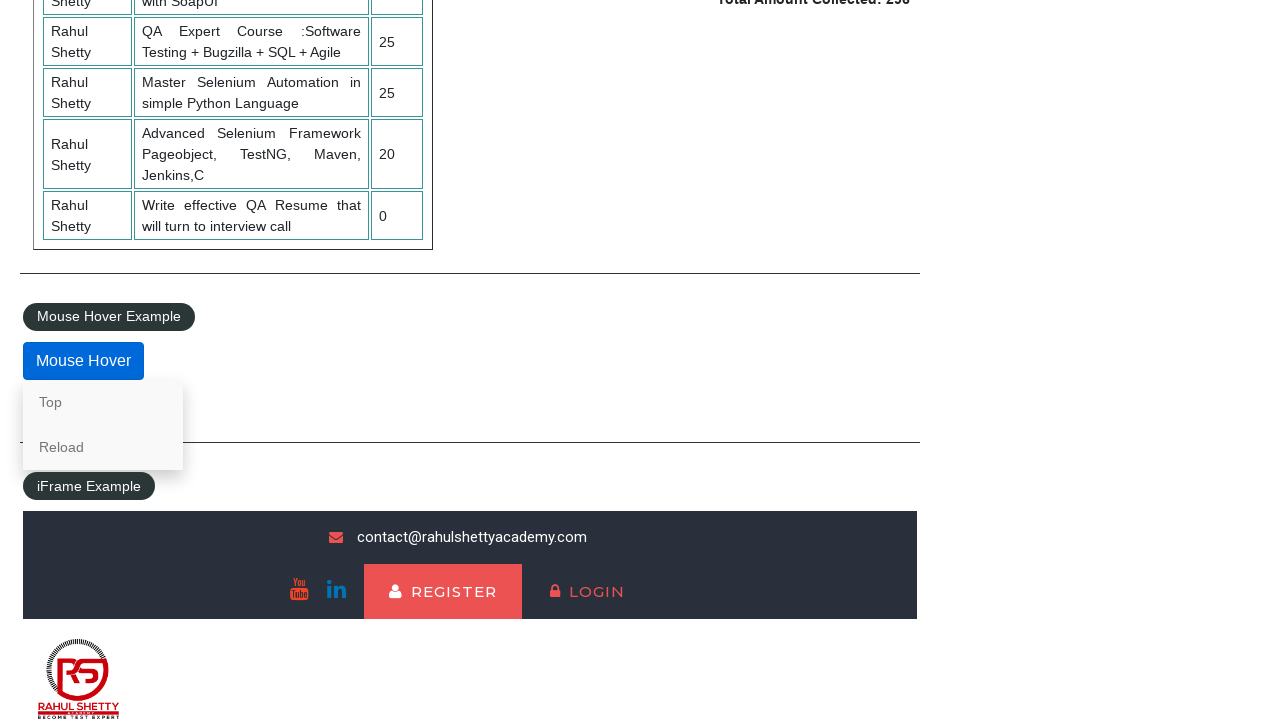

Clicked Reload option from hover submenu at (103, 447) on internal:text="Reload"i
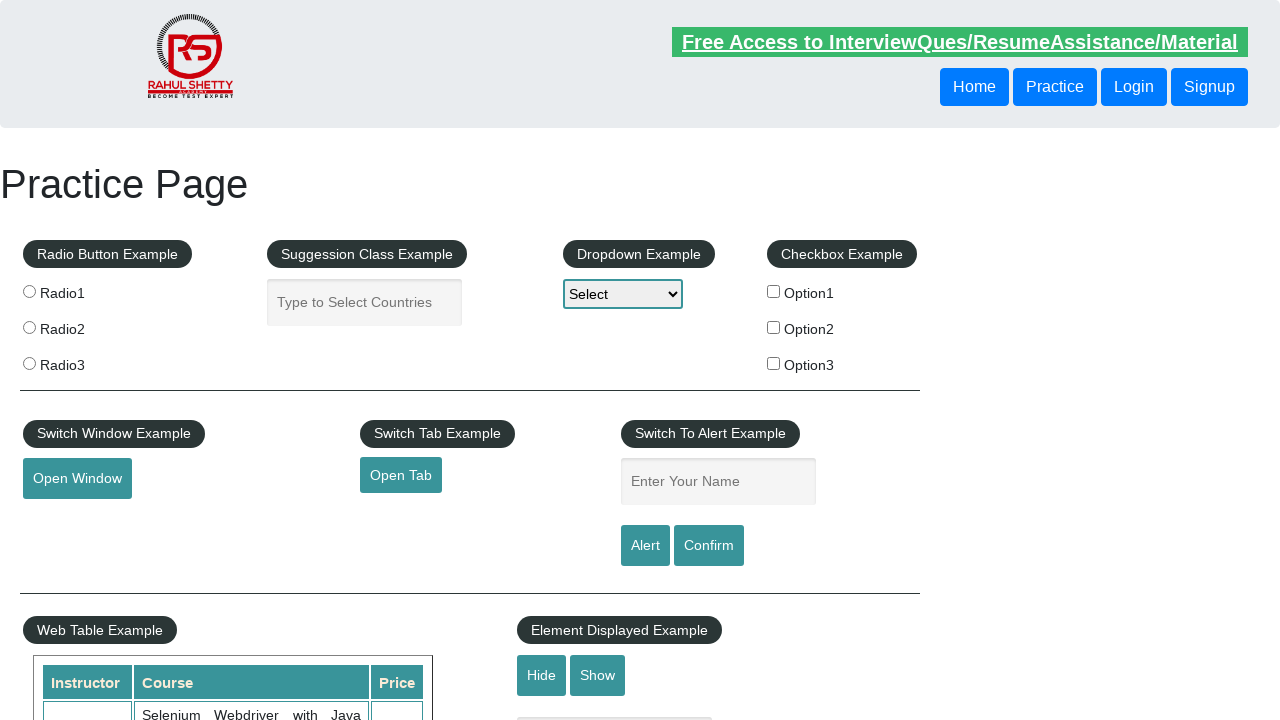

Page finished reloading
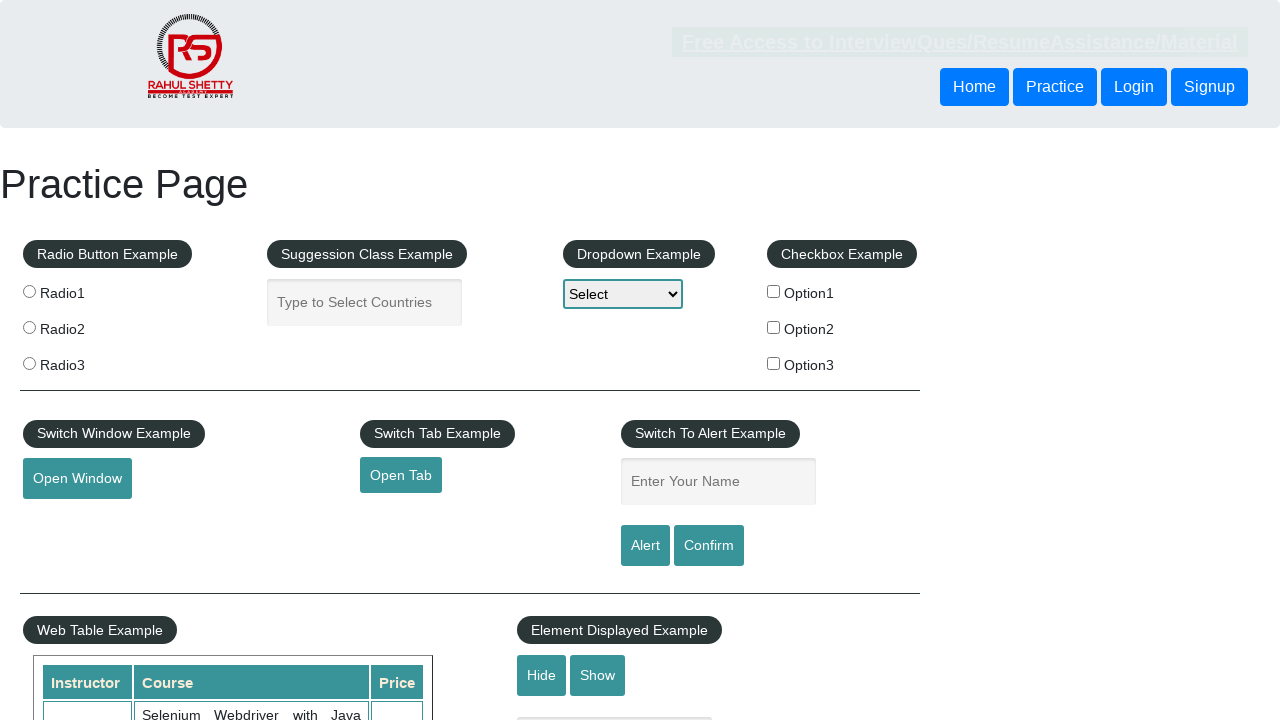

Located and accessed the courses iframe
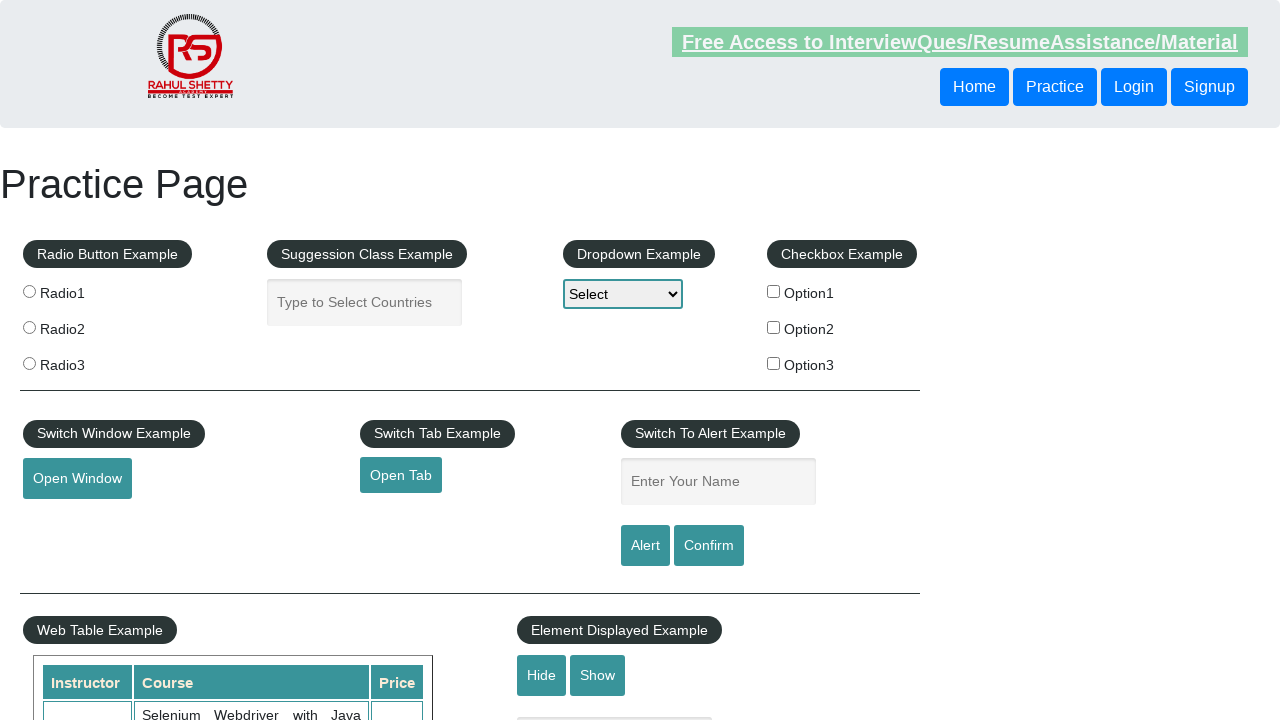

Clicked lifetime access link inside iframe at (307, 360) on #courses-iframe >> internal:control=enter-frame >> li a[href*="lifetime-access"]
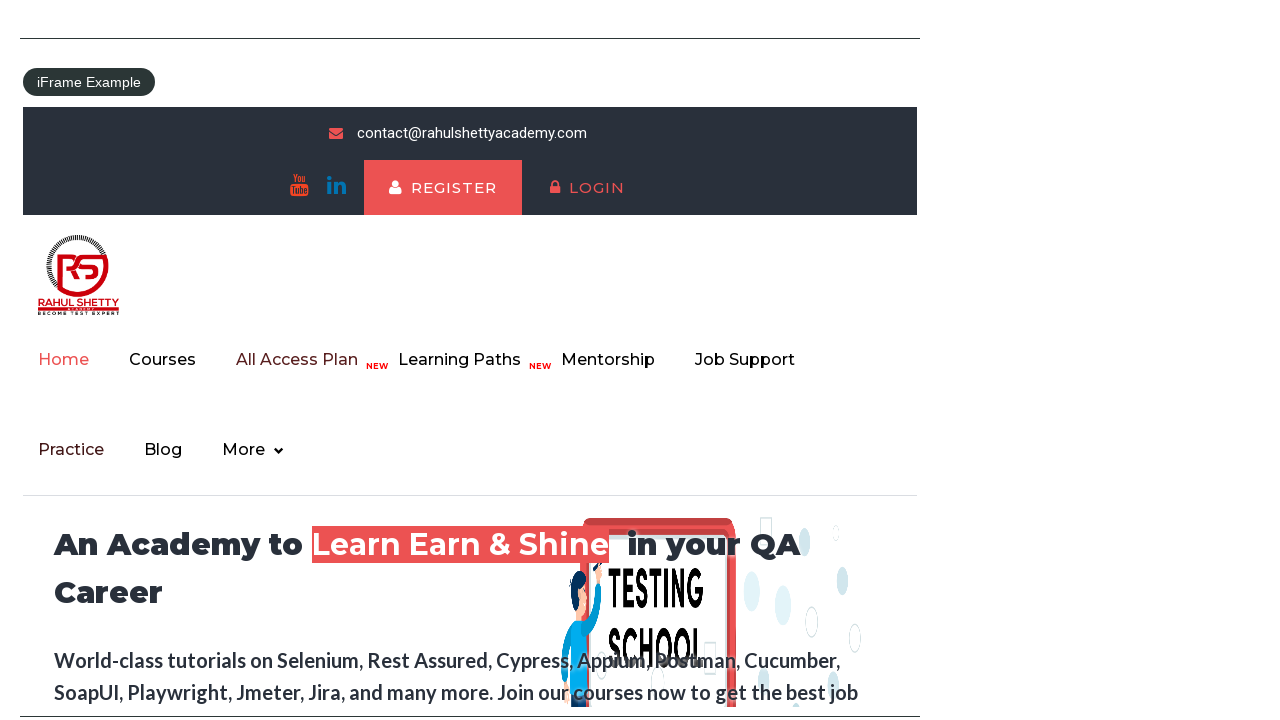

Lifetime access content loaded in iframe
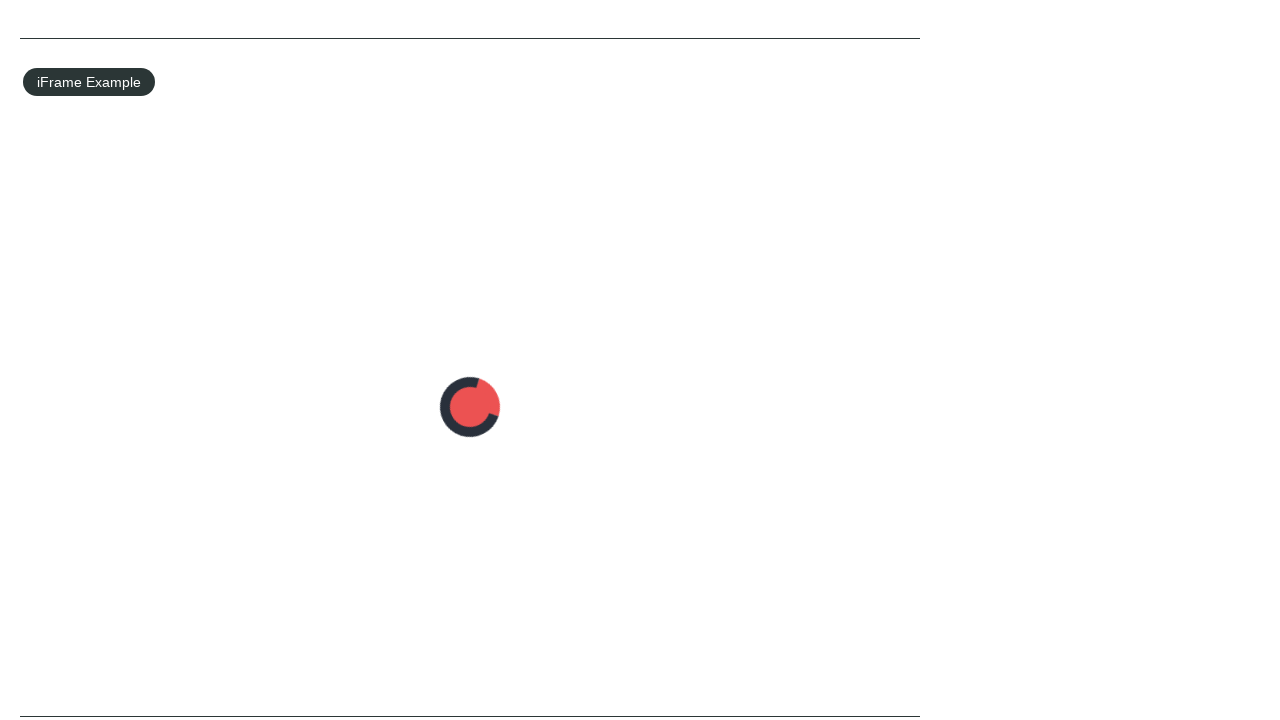

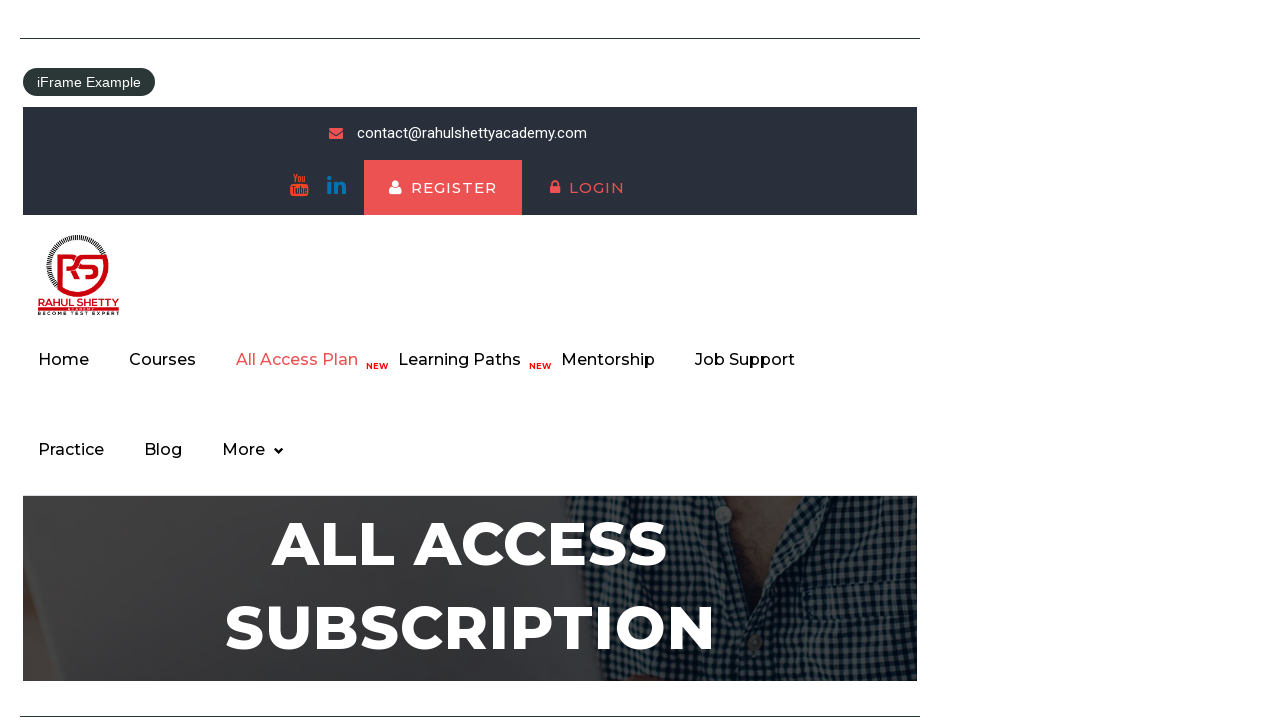